Tests that languages starting with letter J are displayed and sorted correctly by navigating through the Browse Languages menu

Starting URL: http://www.99-bottles-of-beer.net/

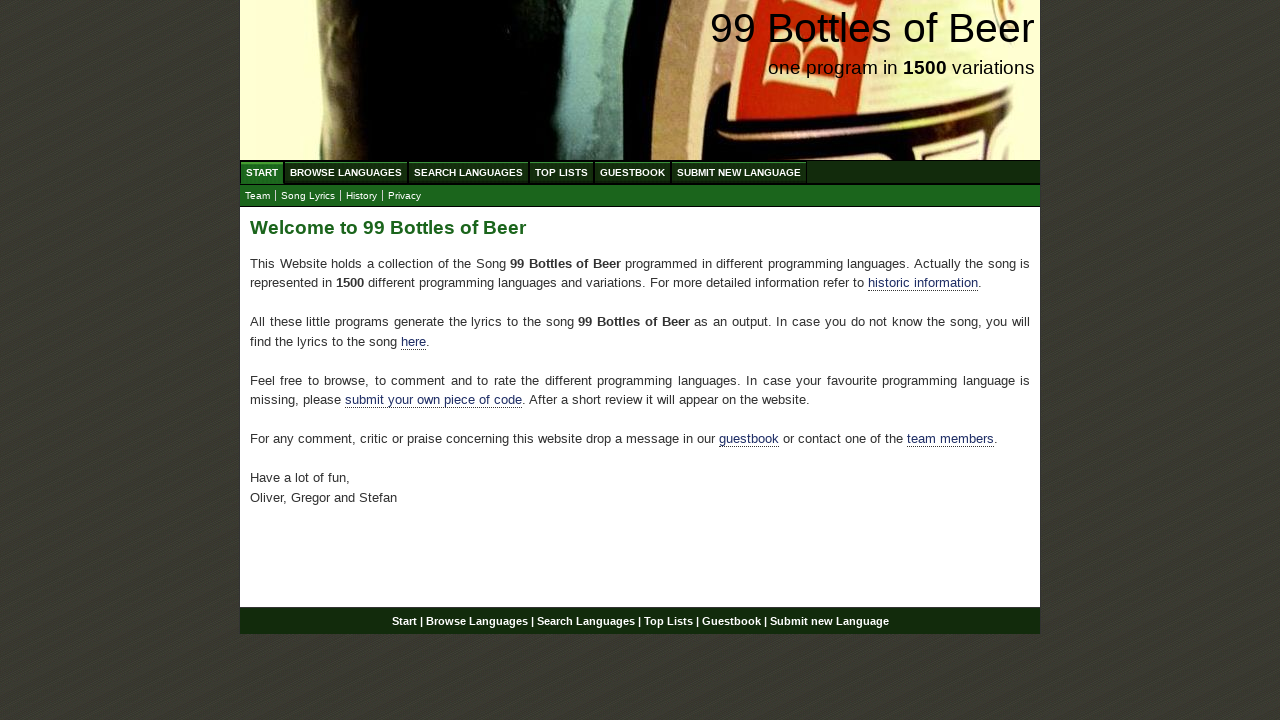

Clicked on Browse Languages menu item at (346, 172) on xpath=//ul[@id='menu']/li/a[@href='/abc.html']
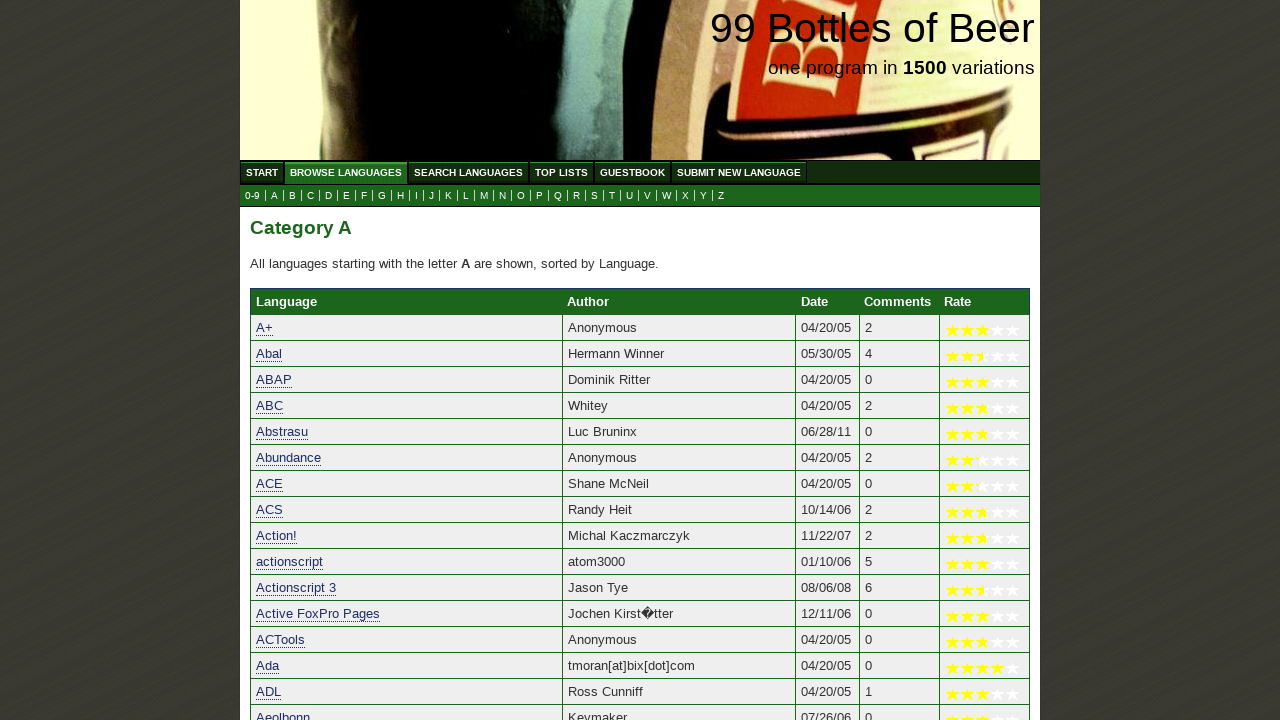

Clicked on letter J in submenu at (432, 196) on xpath=//ul[@id='submenu']/li/a[@href='j.html']
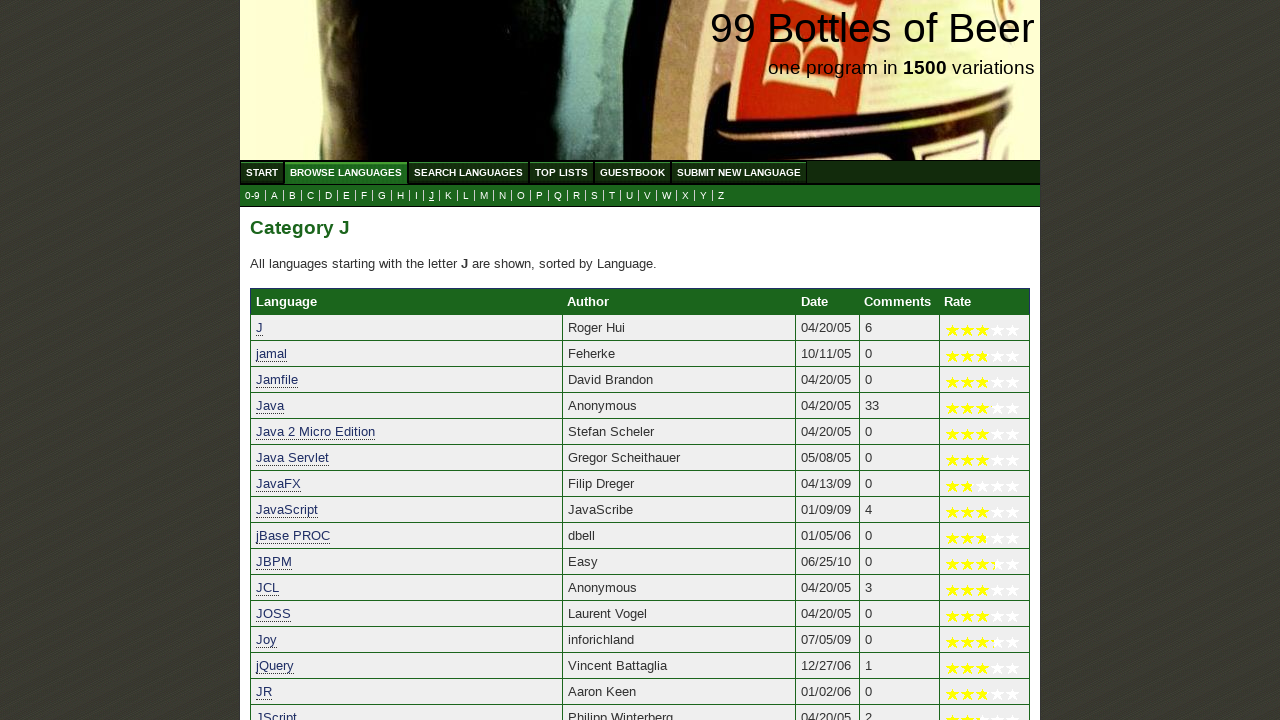

Languages starting with J loaded and displayed
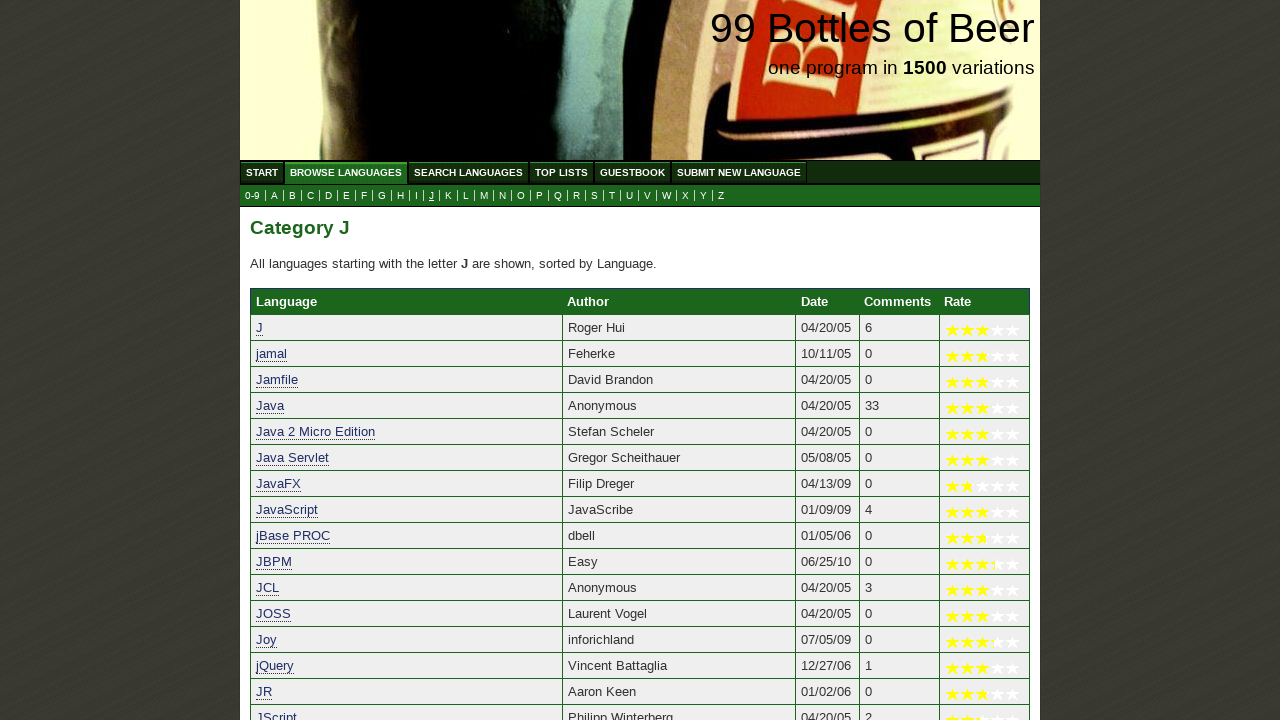

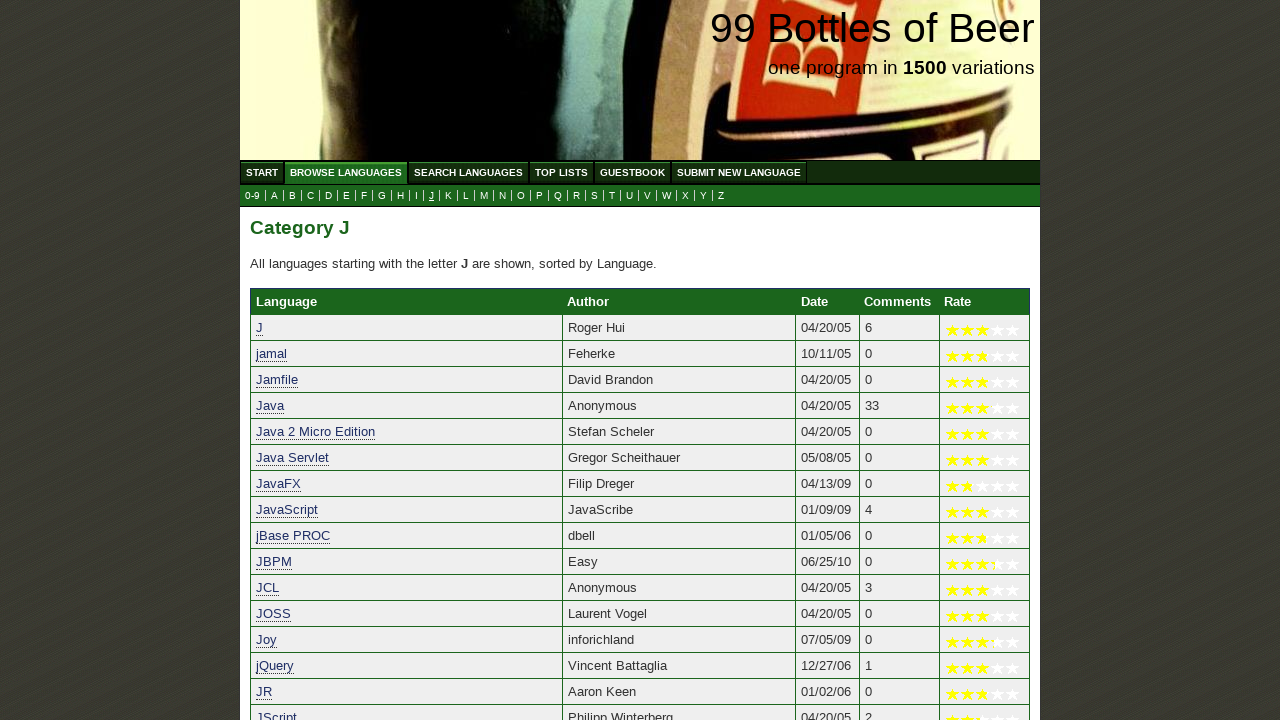